Tests comment submission by filling in a comment field, submitting the form, and verifying the comment appears

Starting URL: http://saucelabs.com/test/guinea-pig

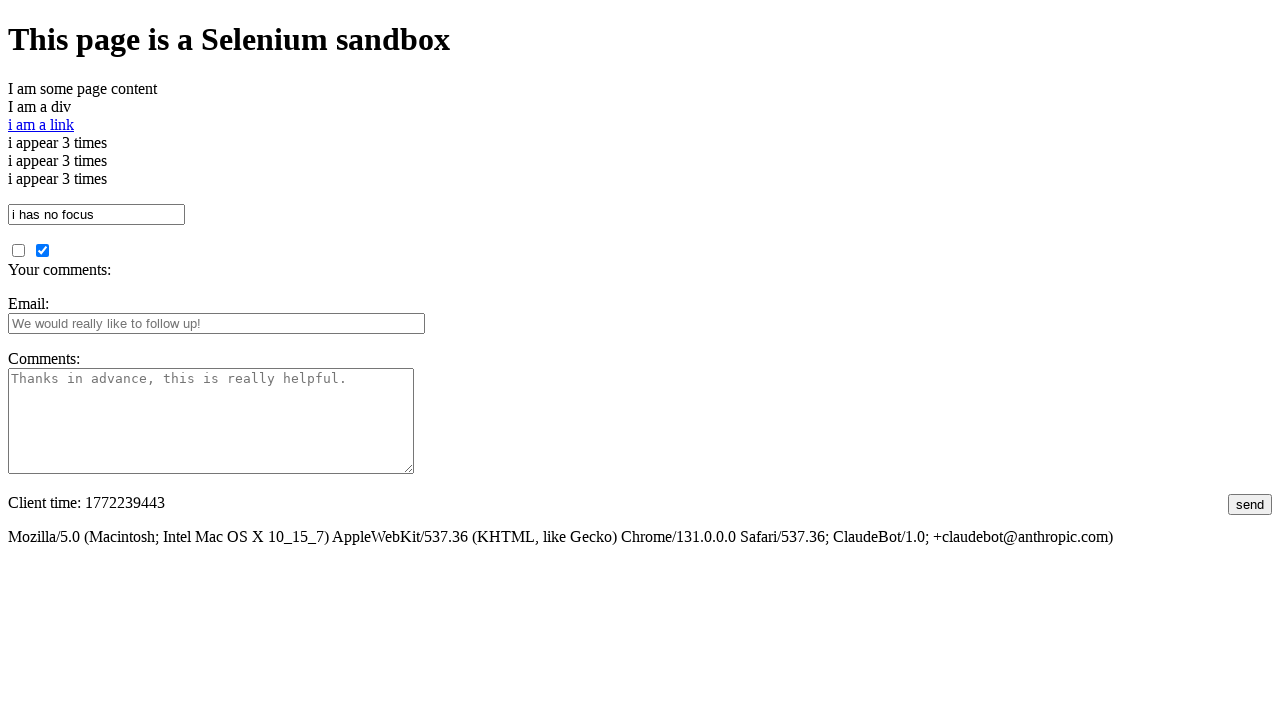

Filled comments field with 'This is a very insightful comment.' on #comments
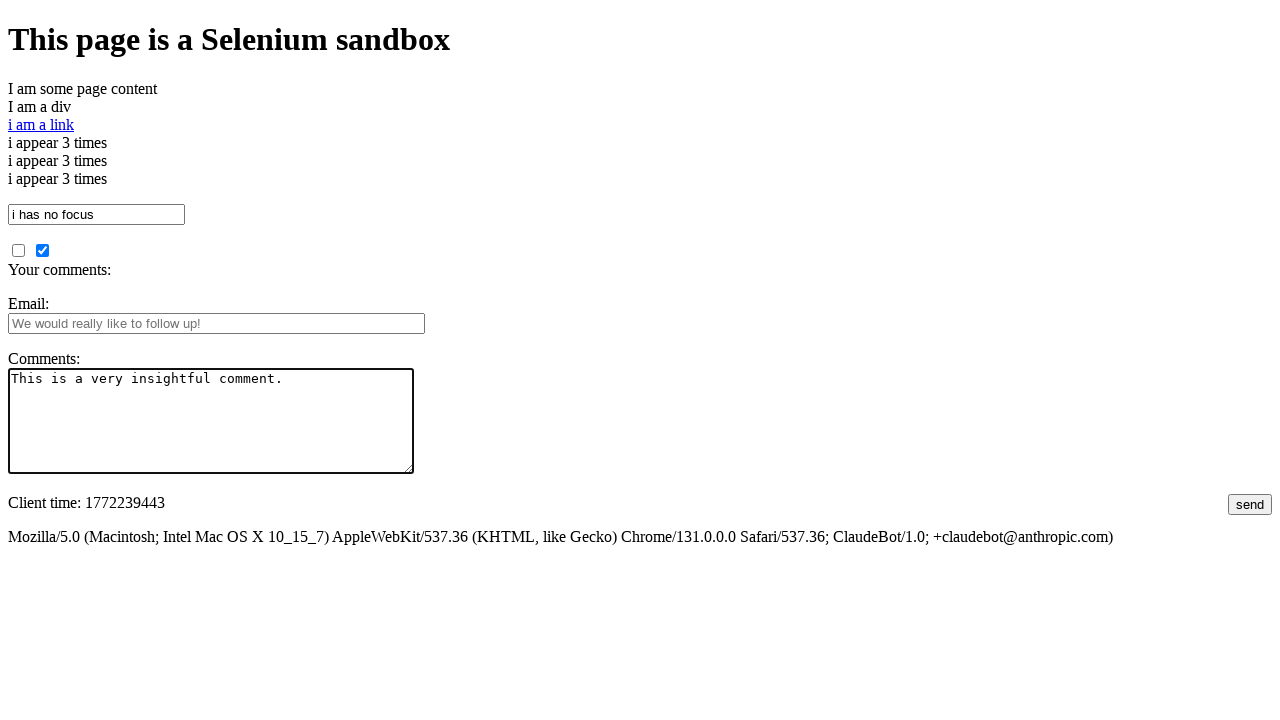

Clicked submit button to submit the comment form at (1250, 504) on #submit
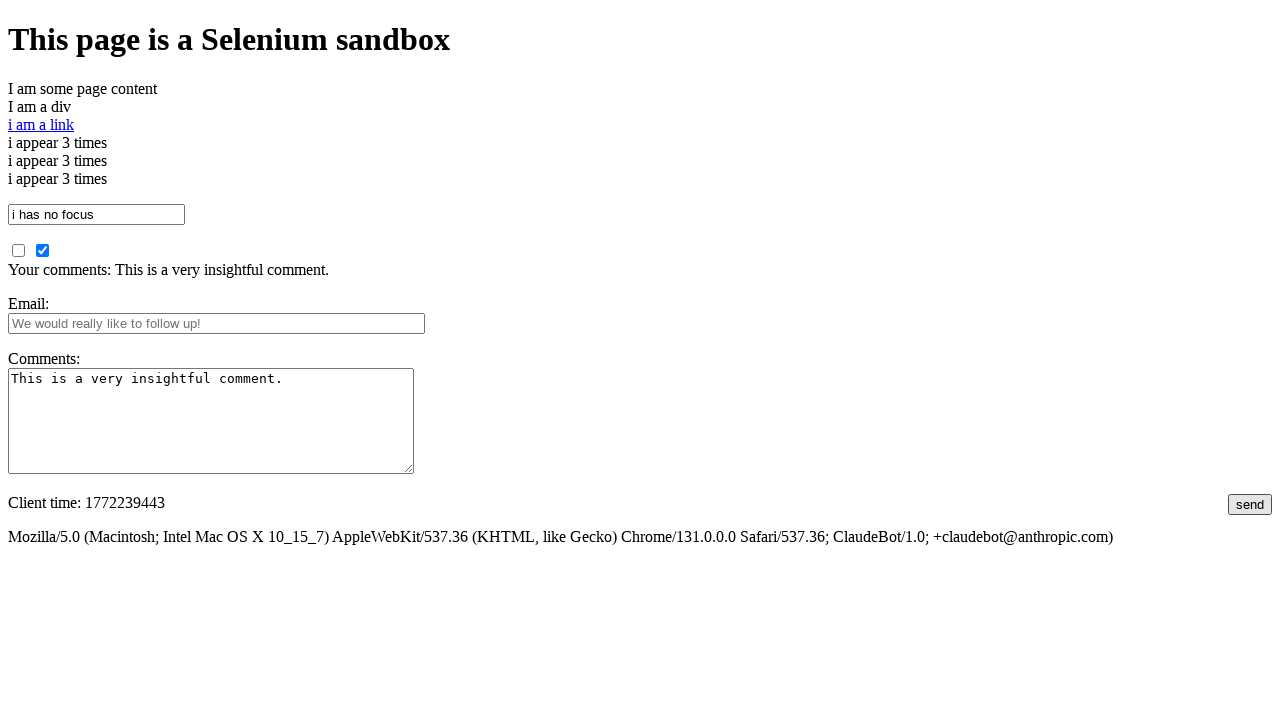

Waited for comment confirmation section to appear
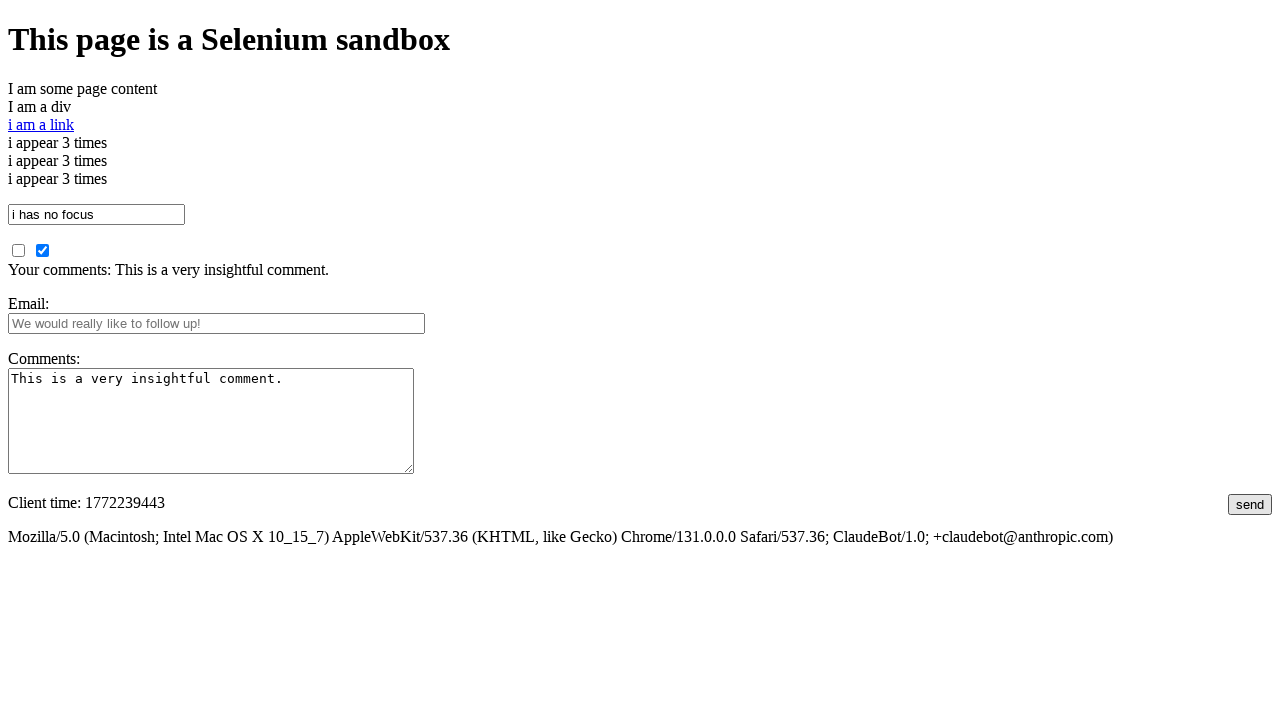

Retrieved text content from comment confirmation section
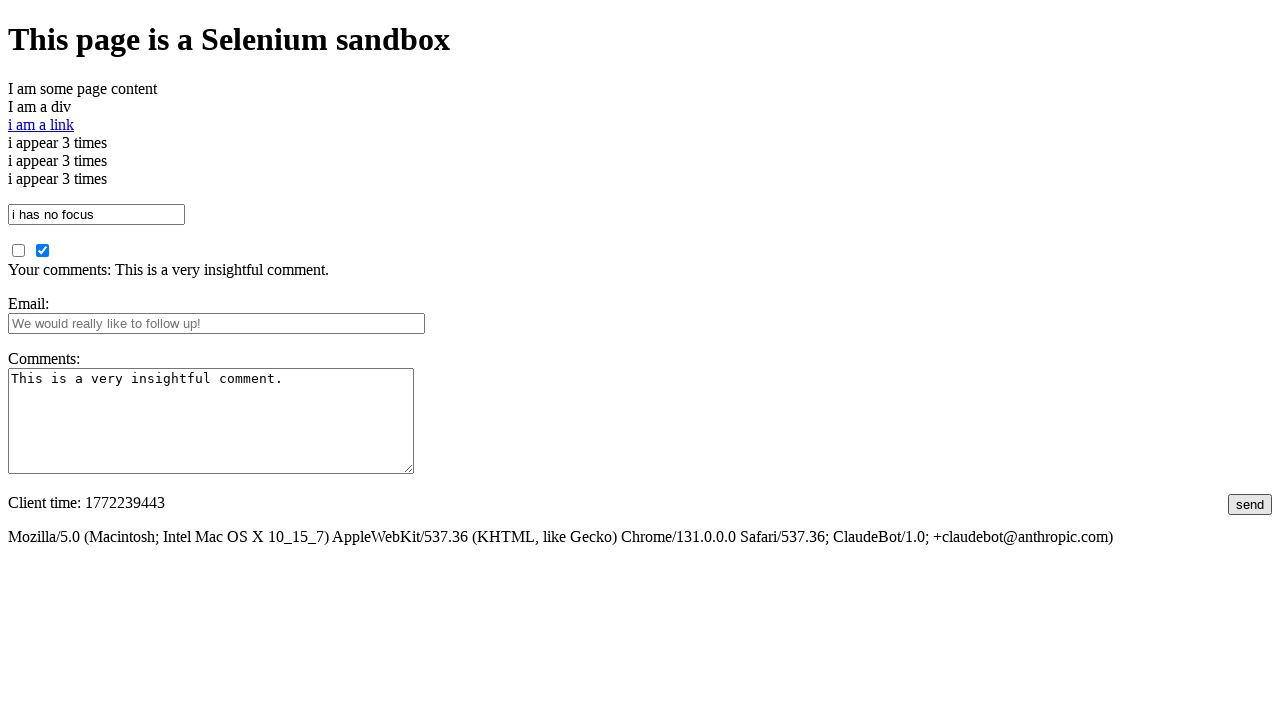

Verified that submitted comment appears in confirmation section
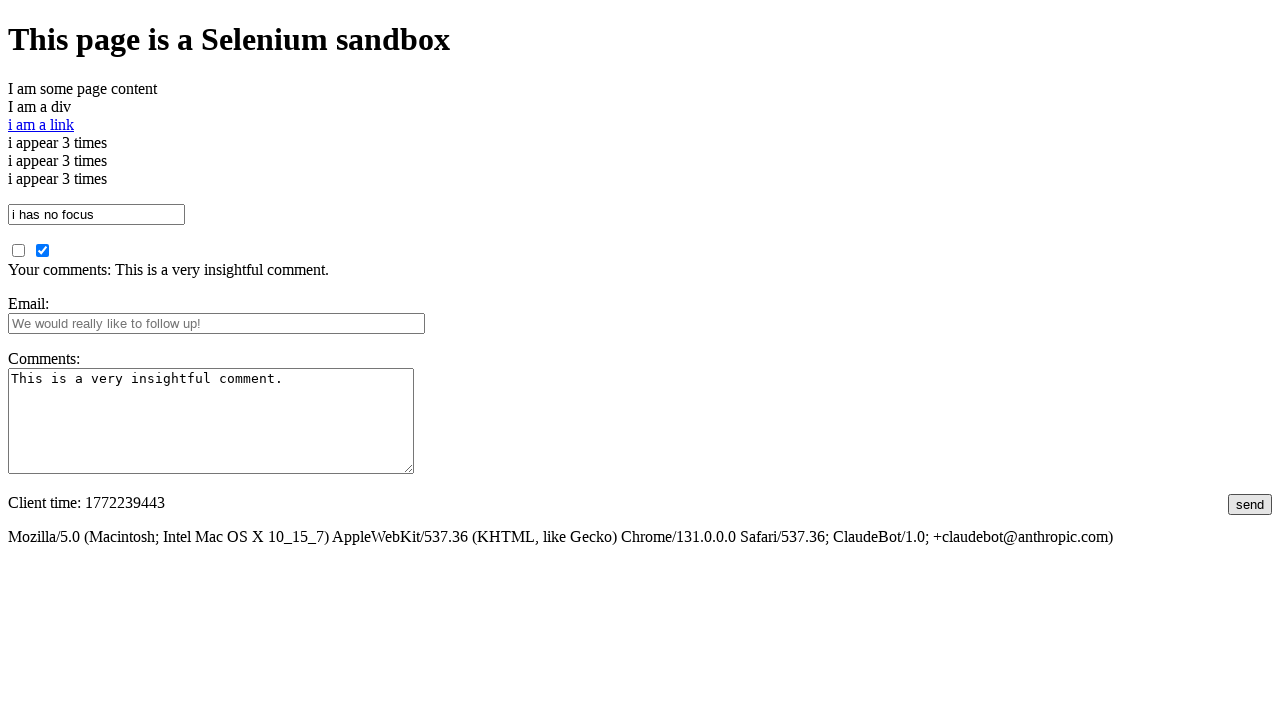

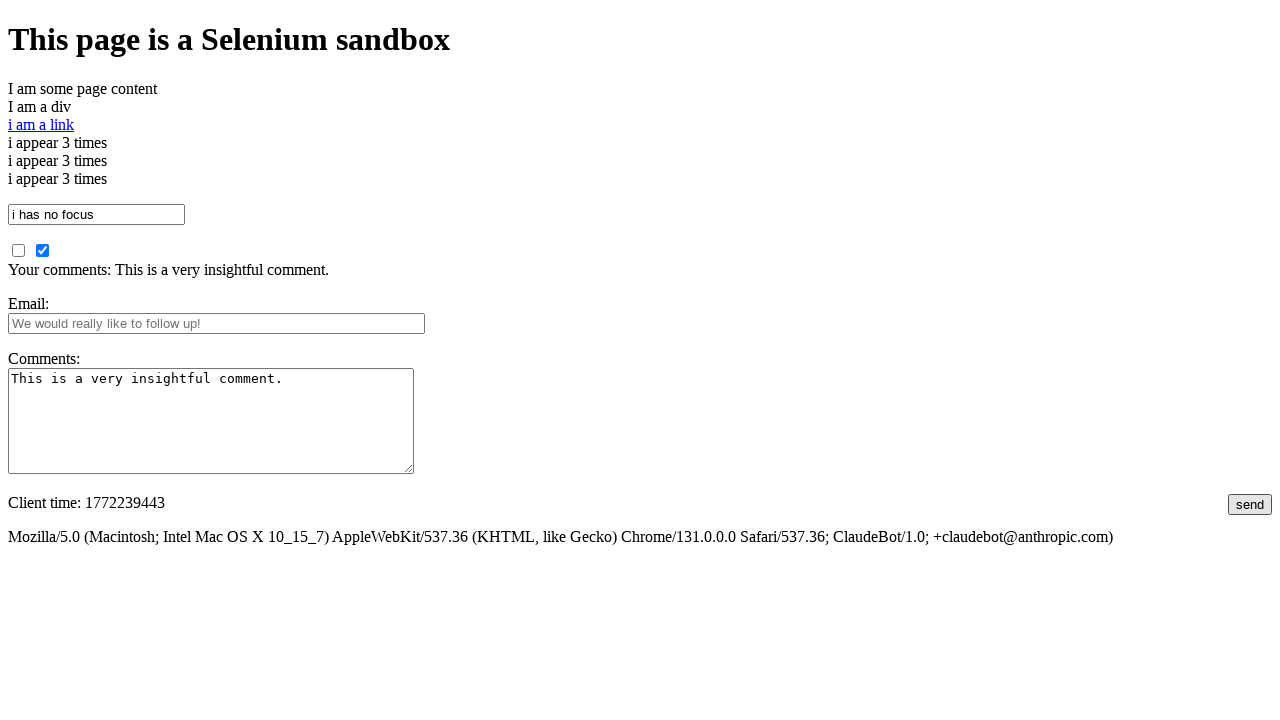